Tests handling multiple windows by clicking a link multiple times to open several new windows and finding a specific one

Starting URL: https://the-internet.herokuapp.com/windows

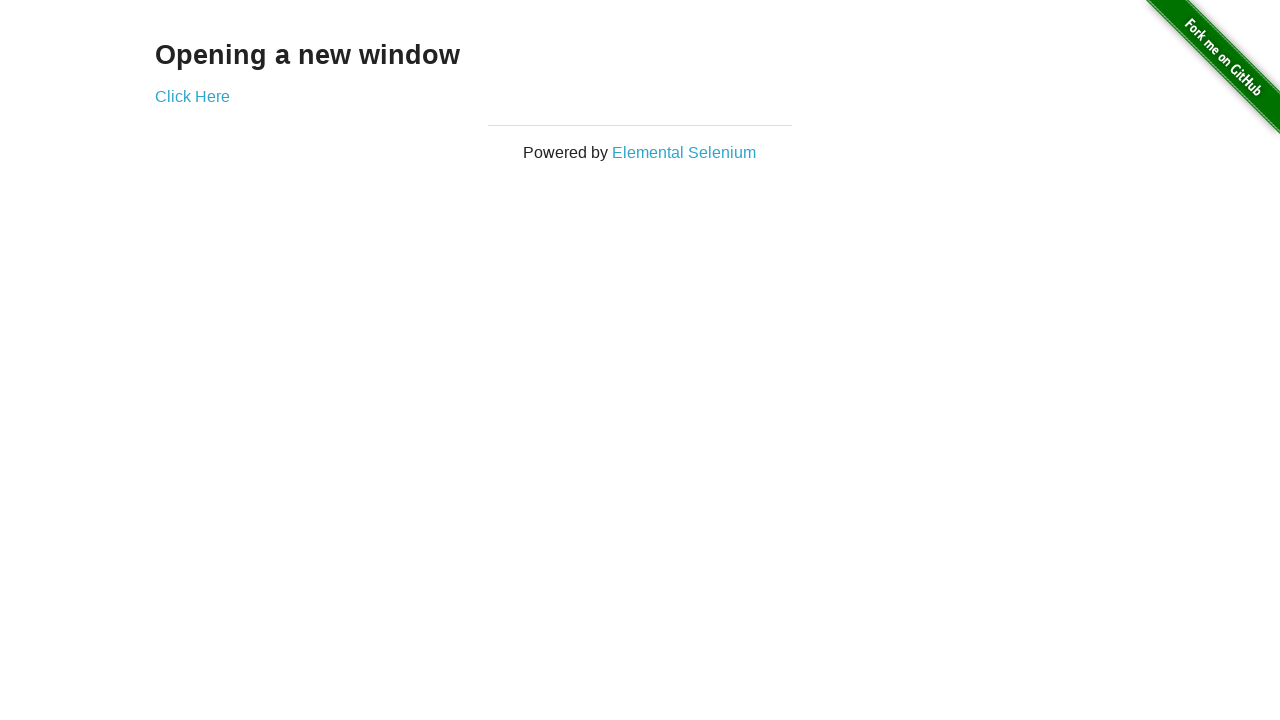

Initialized pages list with main page
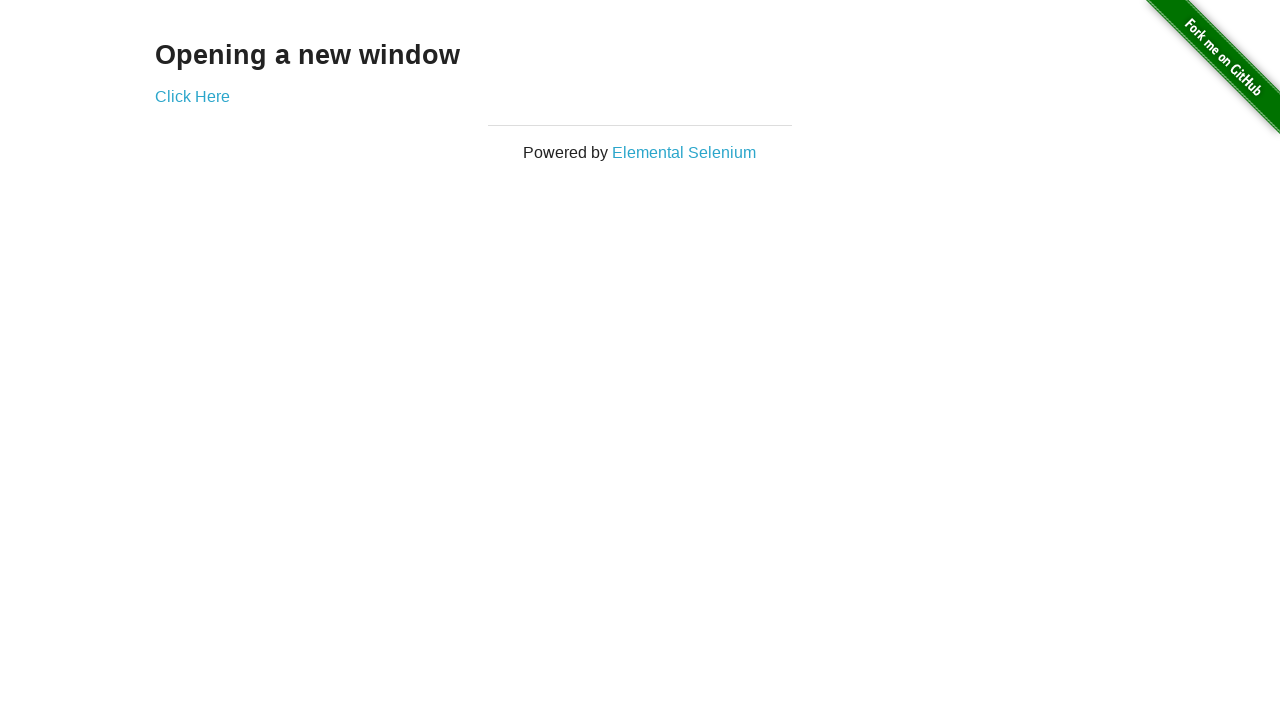

Clicked 'Click Here' link to open new window at (192, 96) on text=Click Here
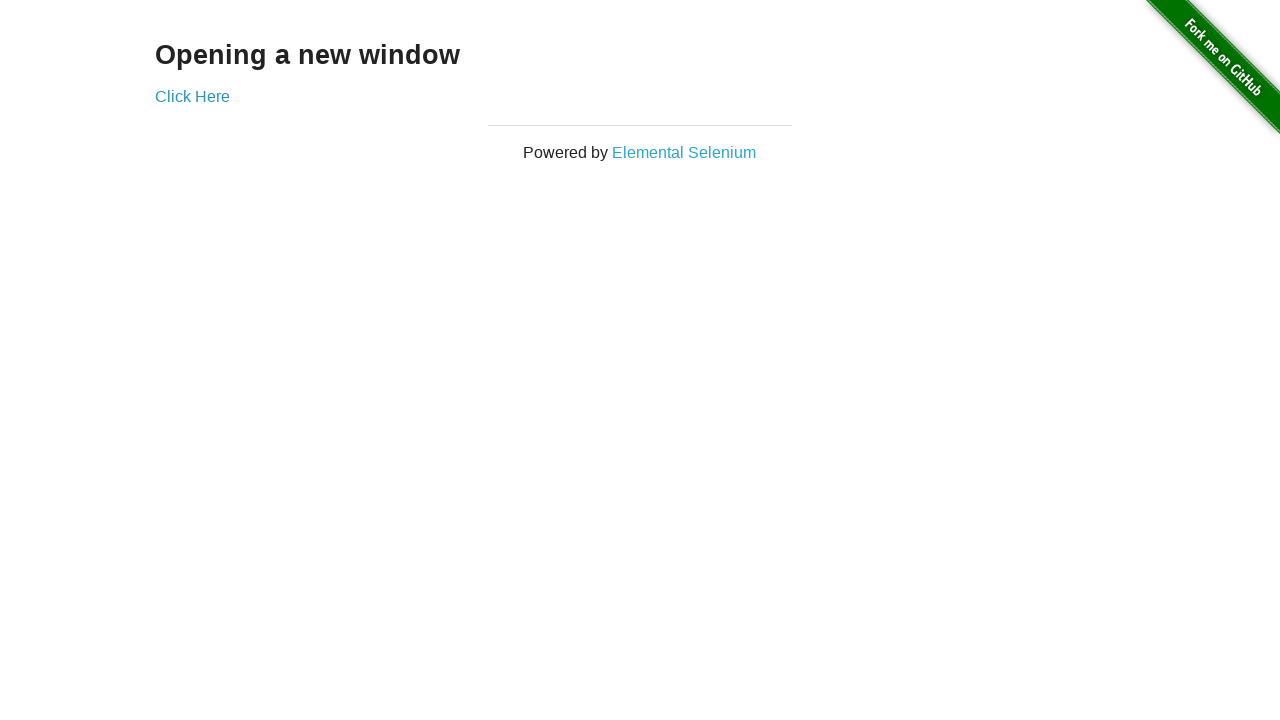

New window/tab opened and captured
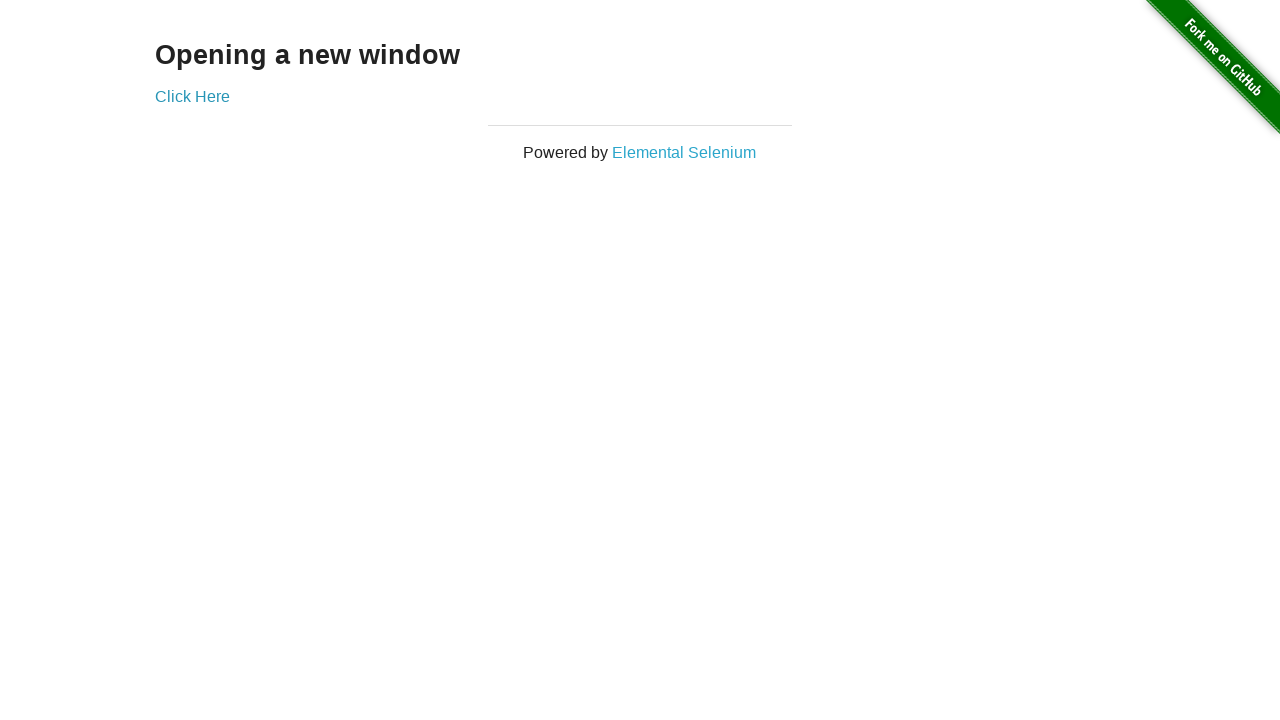

Added new window to pages list
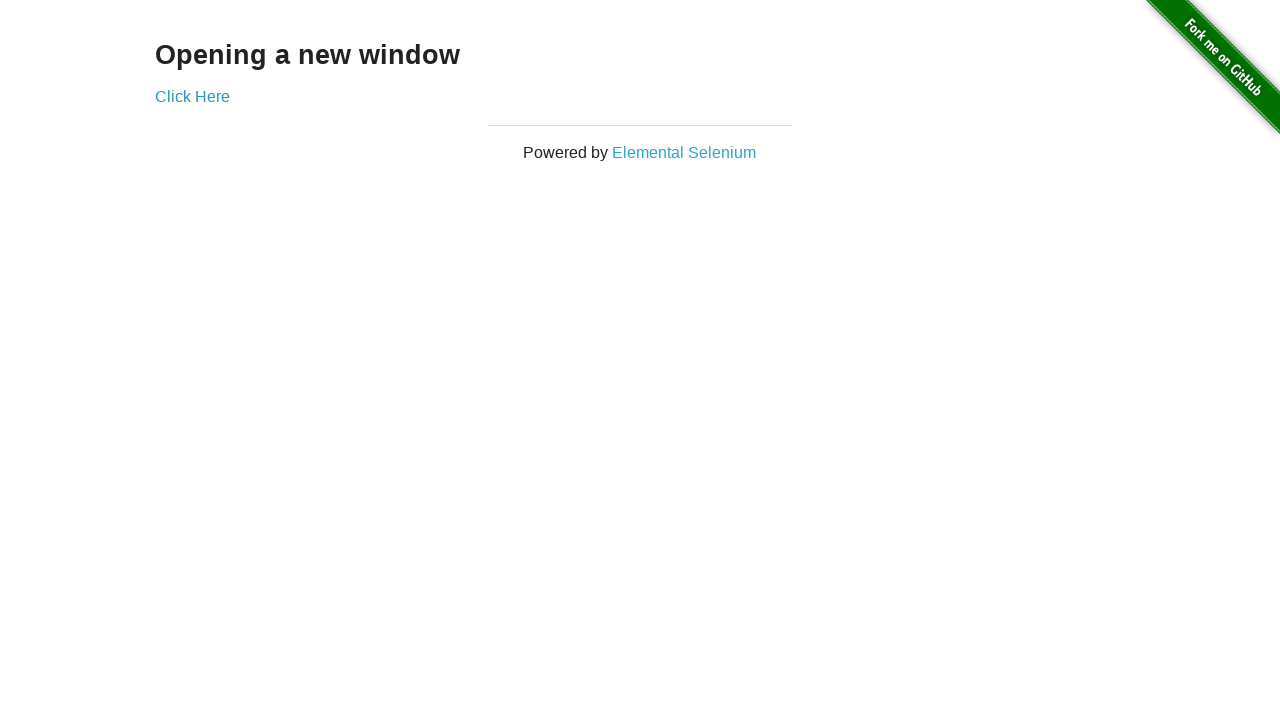

Clicked 'Click Here' link to open new window at (192, 96) on text=Click Here
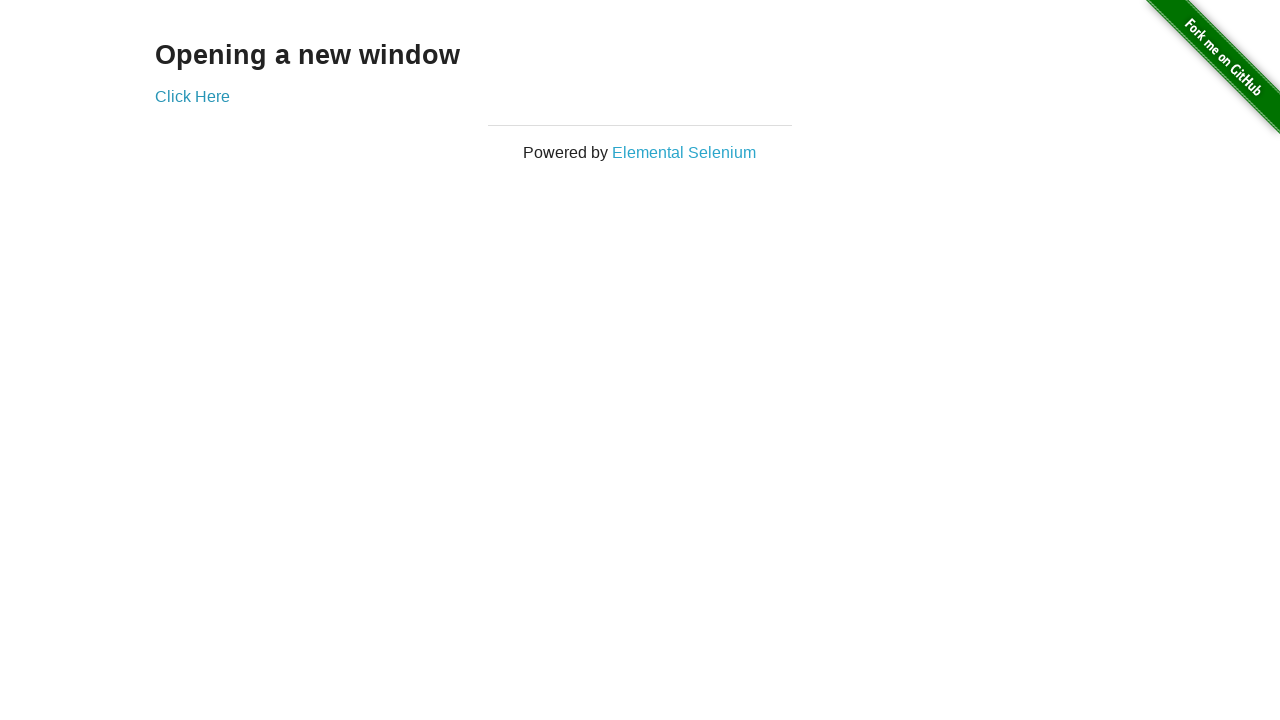

New window/tab opened and captured
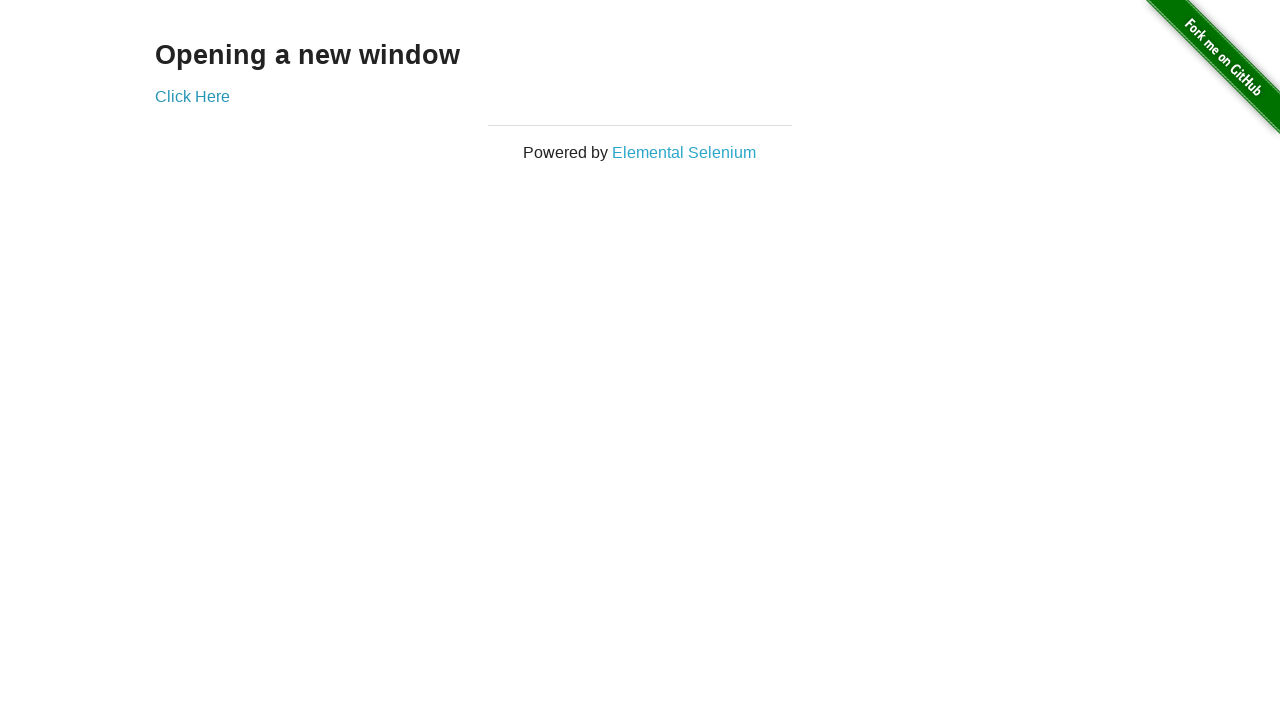

Added new window to pages list
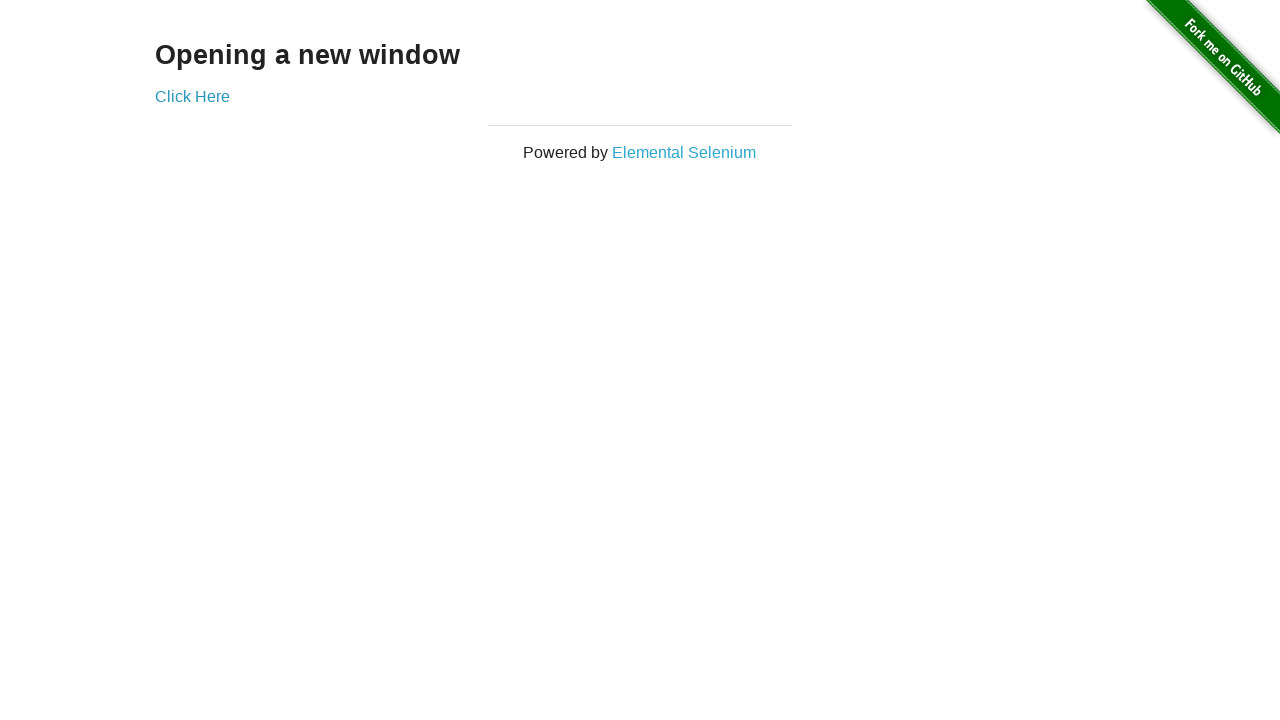

Clicked 'Click Here' link to open new window at (192, 96) on text=Click Here
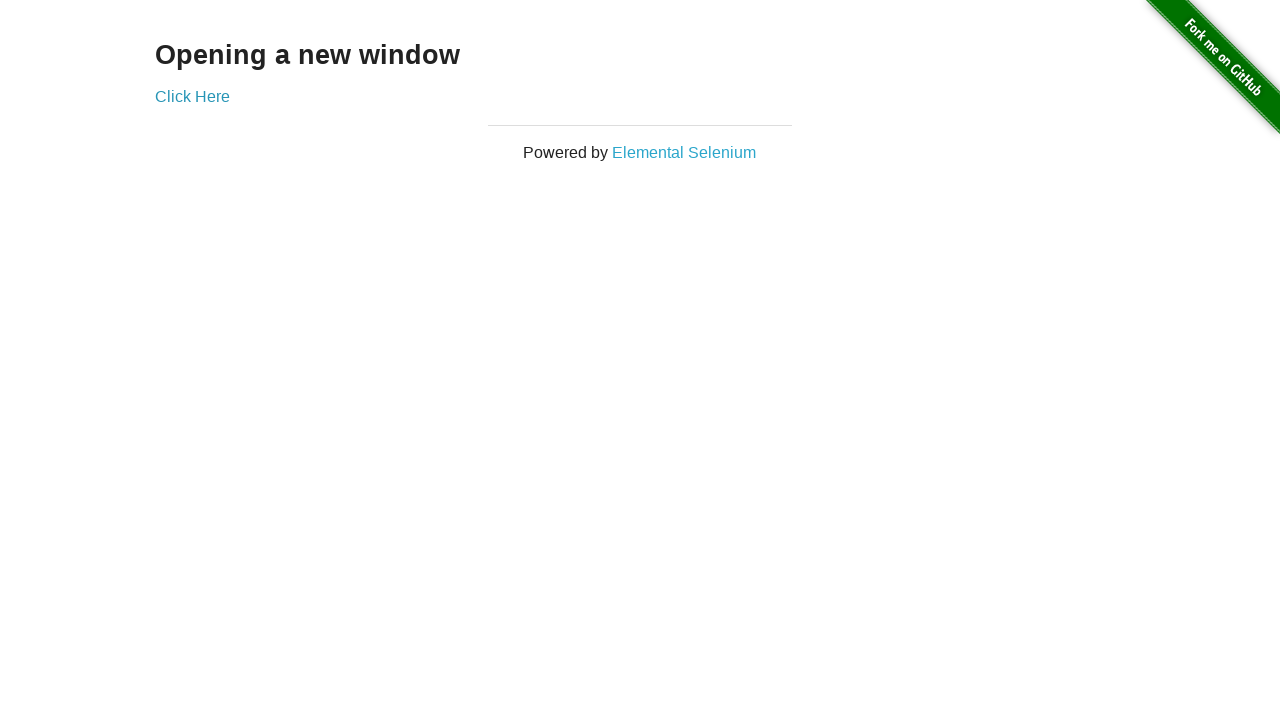

New window/tab opened and captured
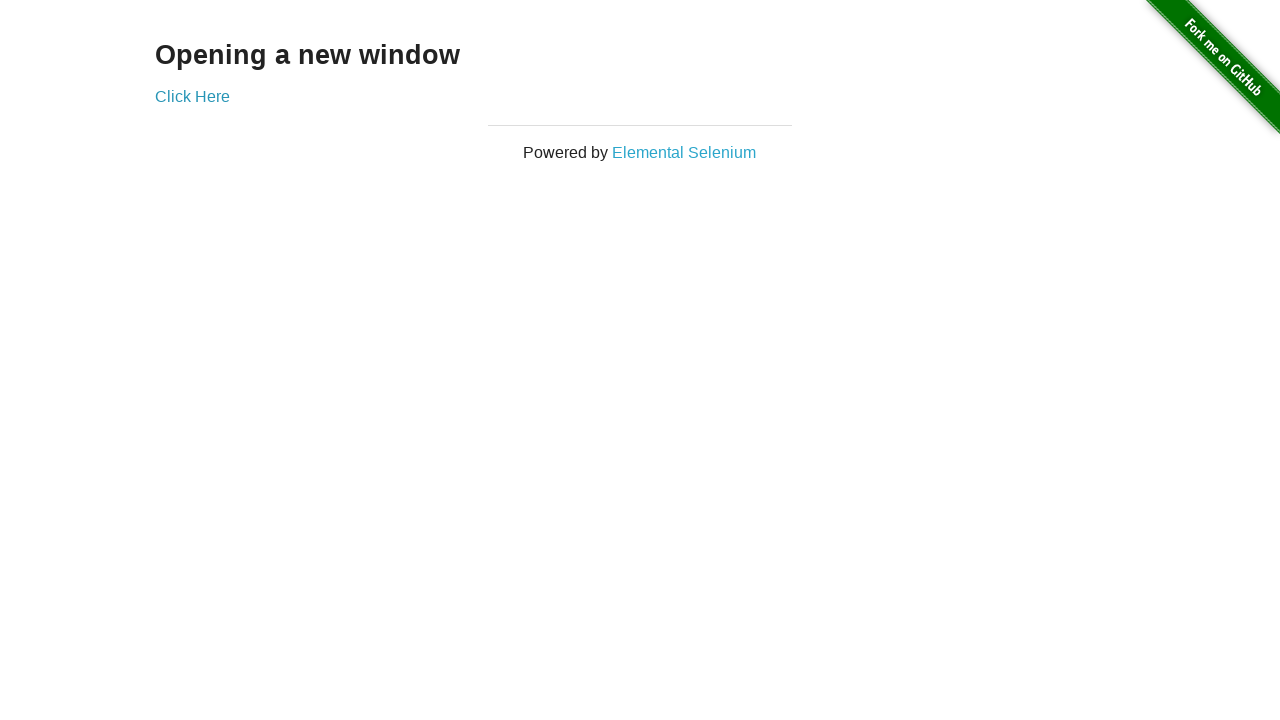

Added new window to pages list
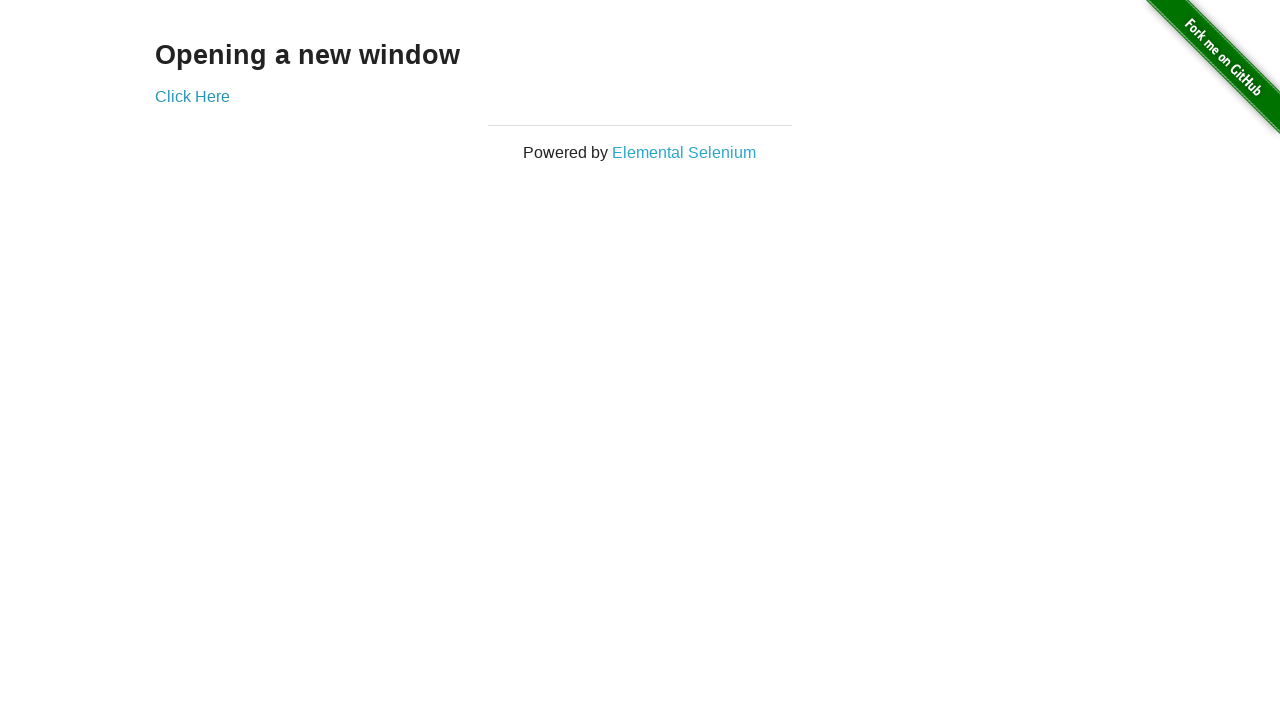

Waited for page load state
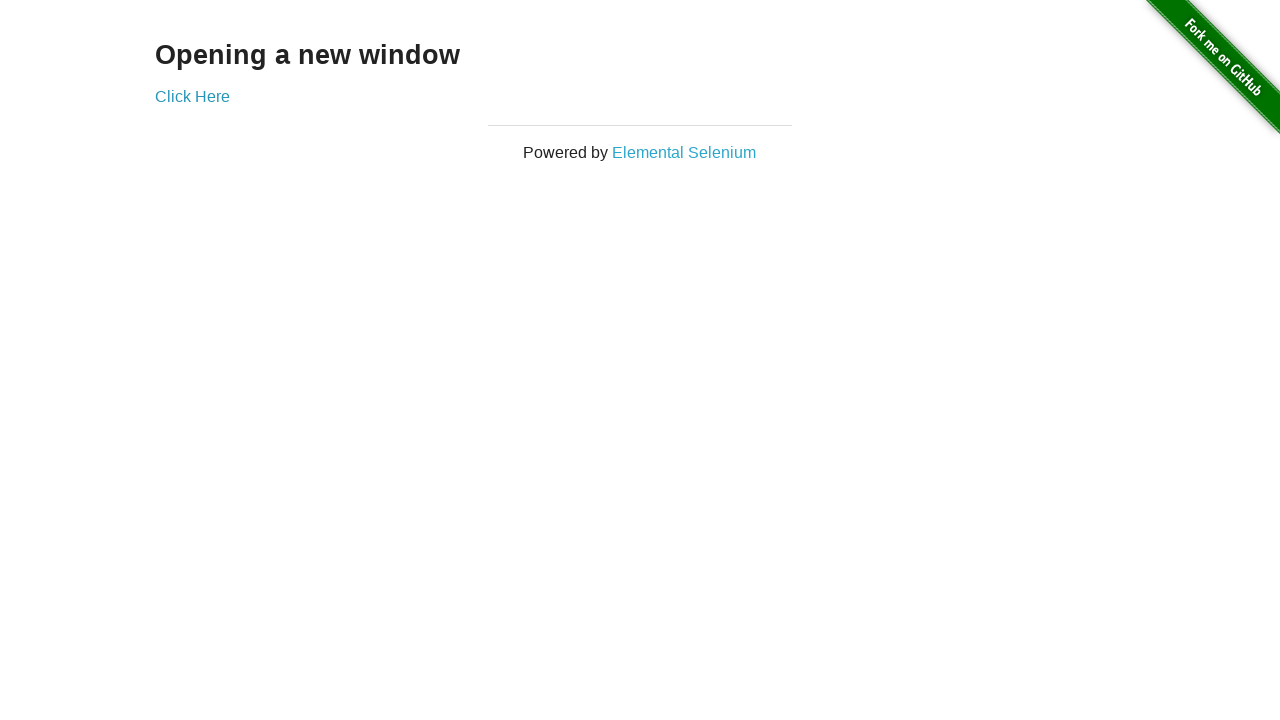

Found target window with title: New Window
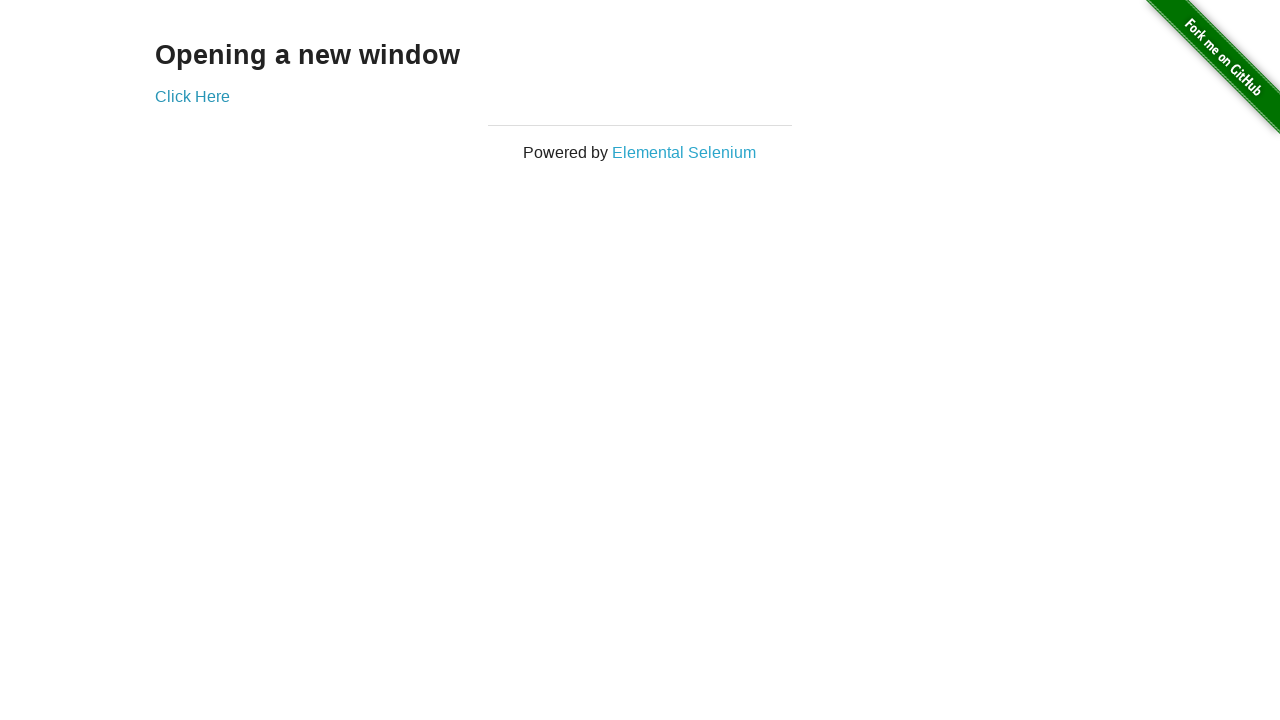

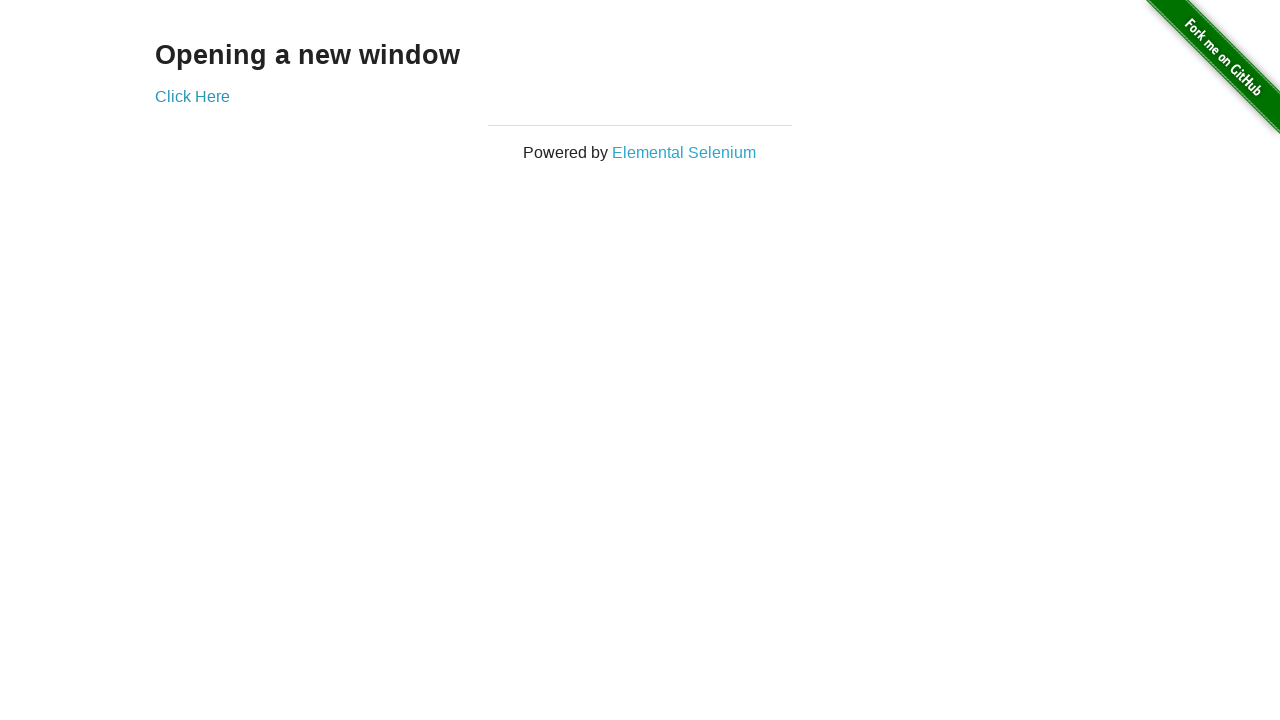